Tests selecting the "Impressive" radio button on the DemoQA elements page and verifying the result is displayed

Starting URL: https://demoqa.com/

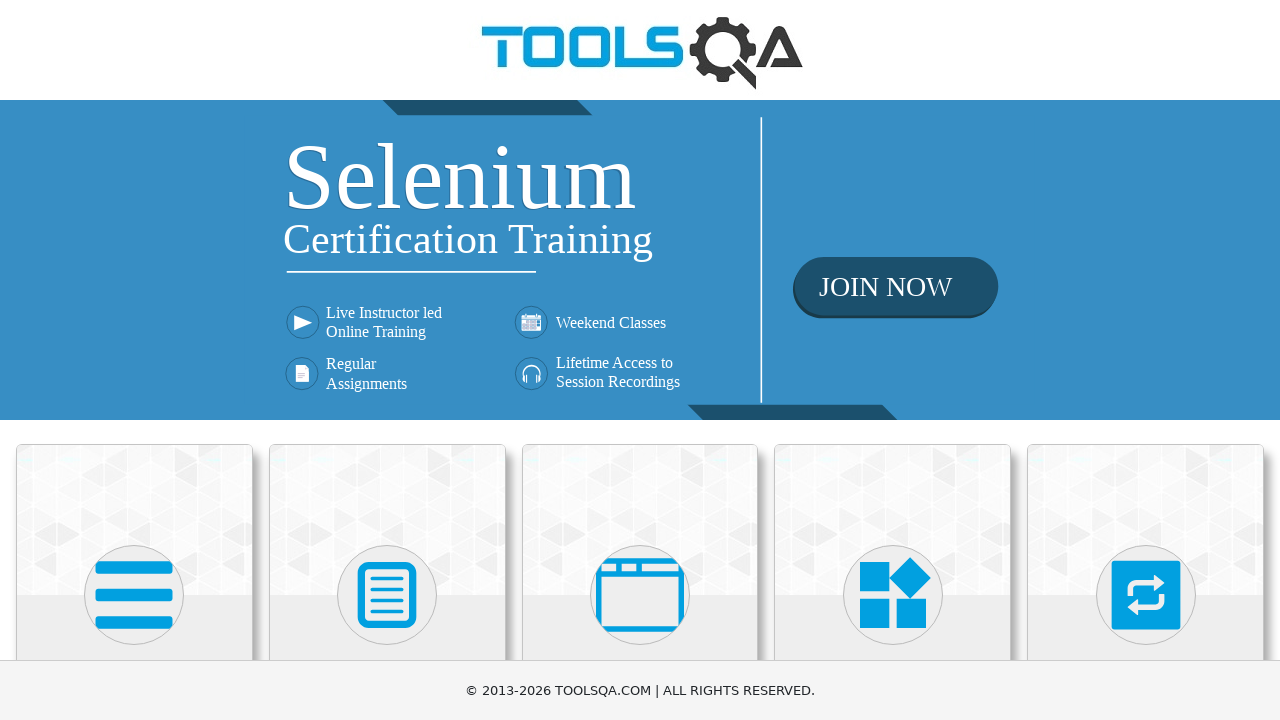

Clicked Elements section at (134, 360) on text=Elements
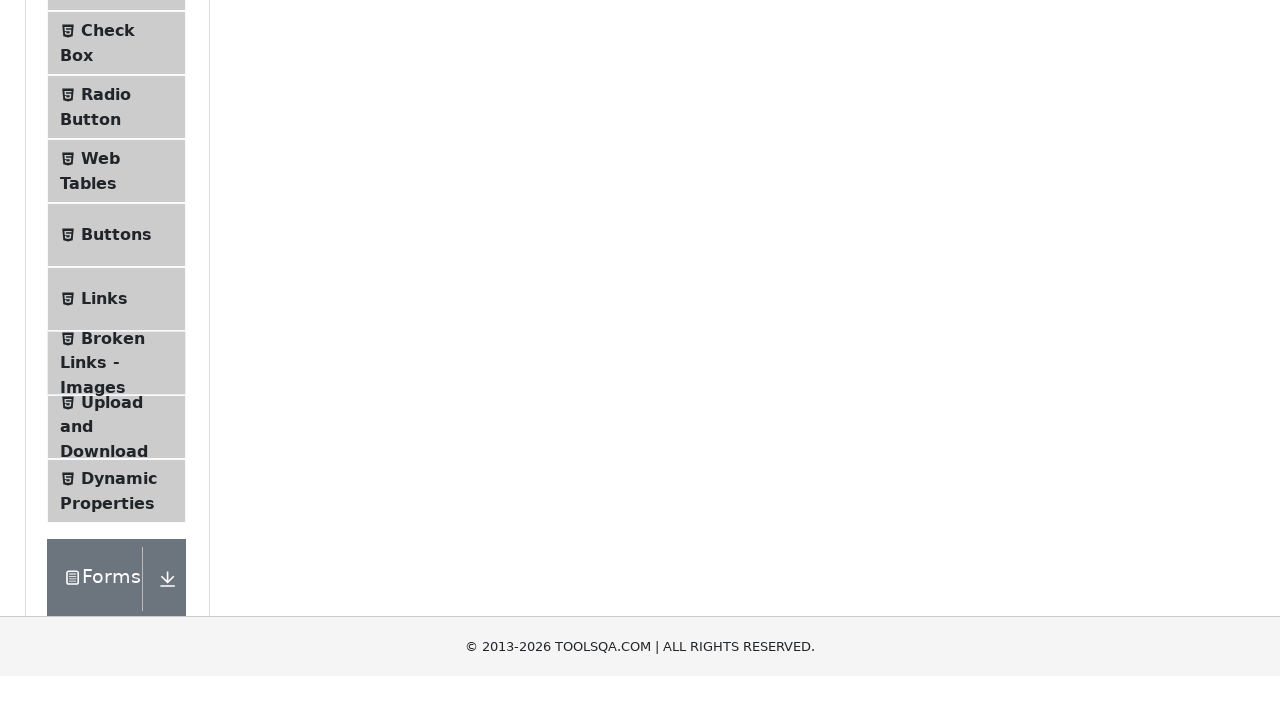

Clicked Radio Button page at (106, 376) on text=Radio Button
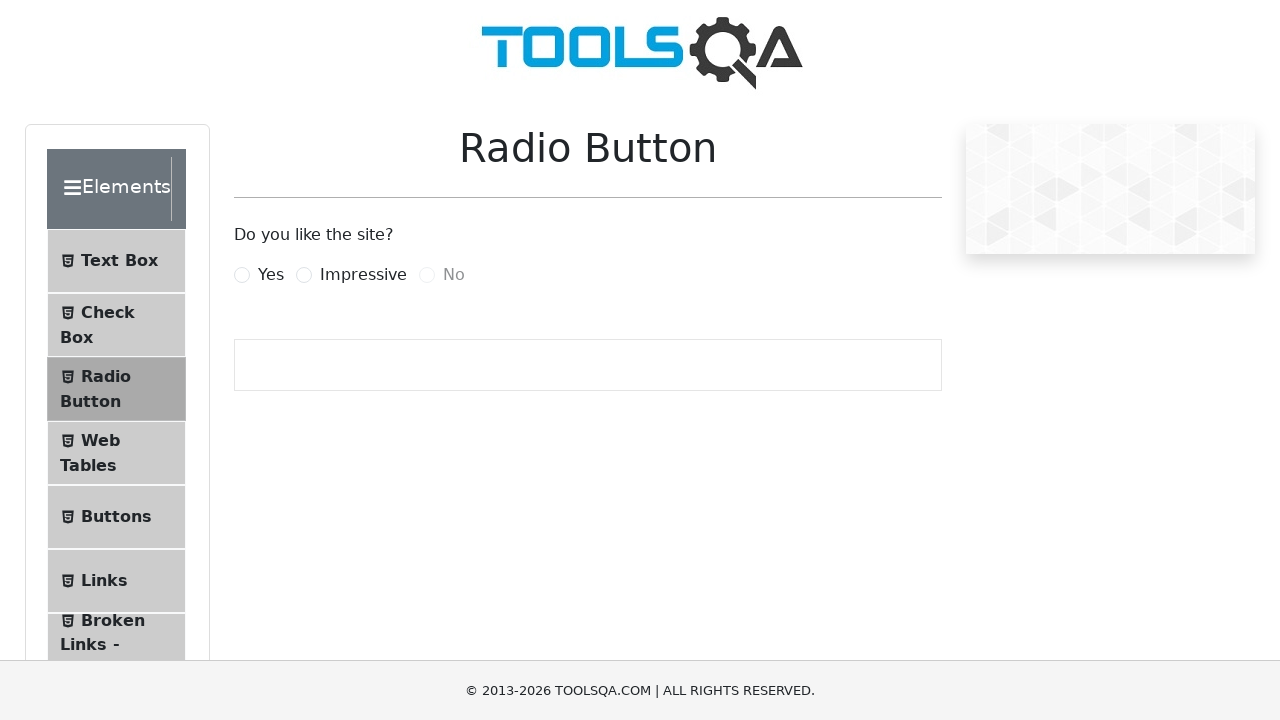

Clicked the Impressive radio button at (363, 275) on label[for='impressiveRadio']
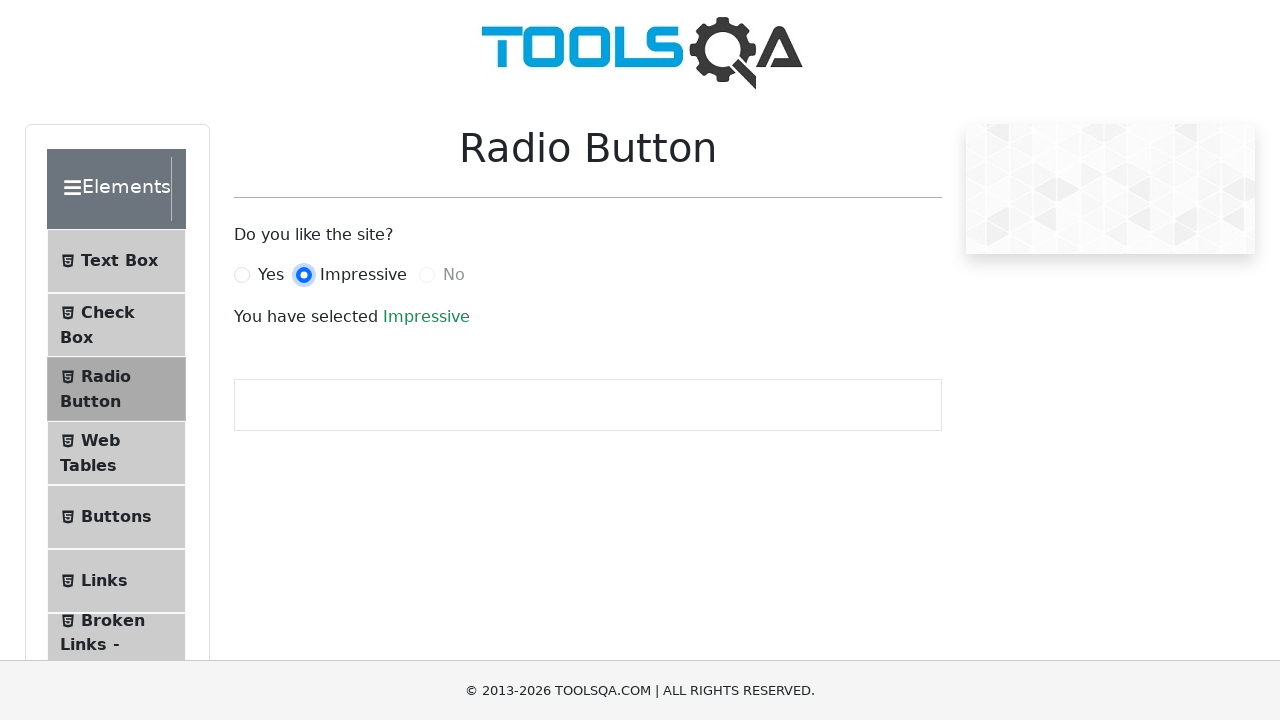

Verified Impressive result text is displayed
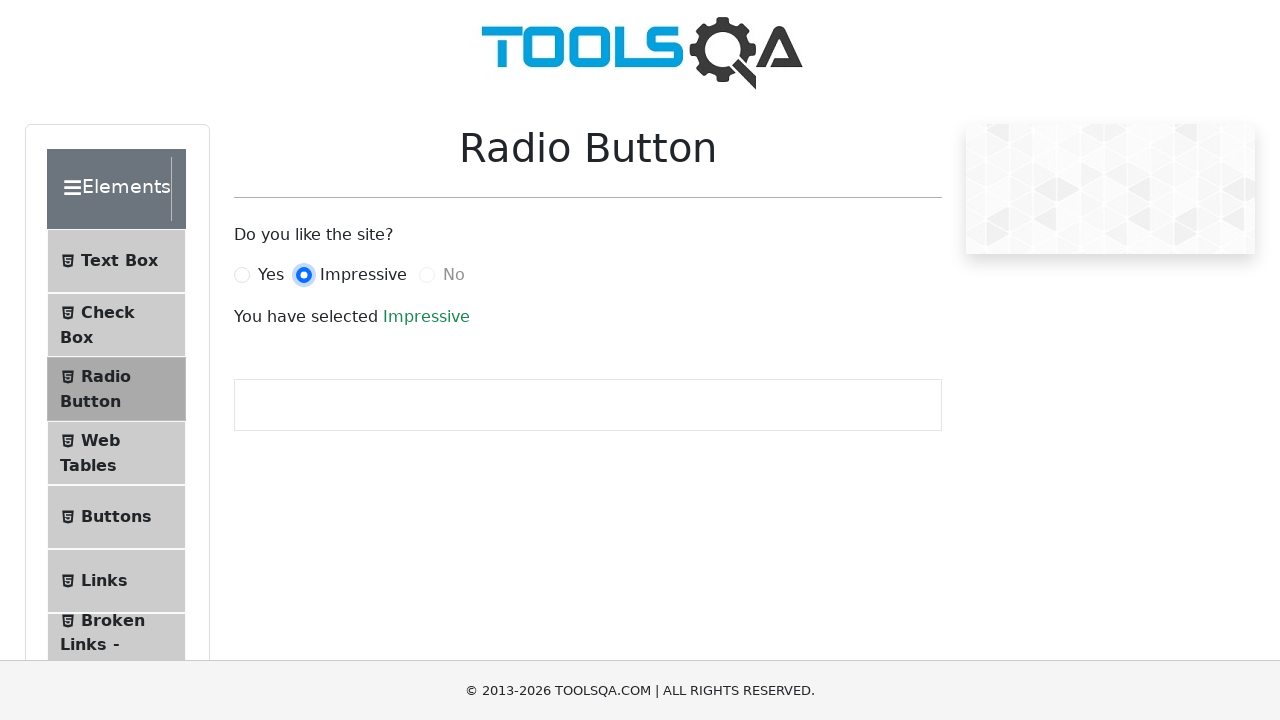

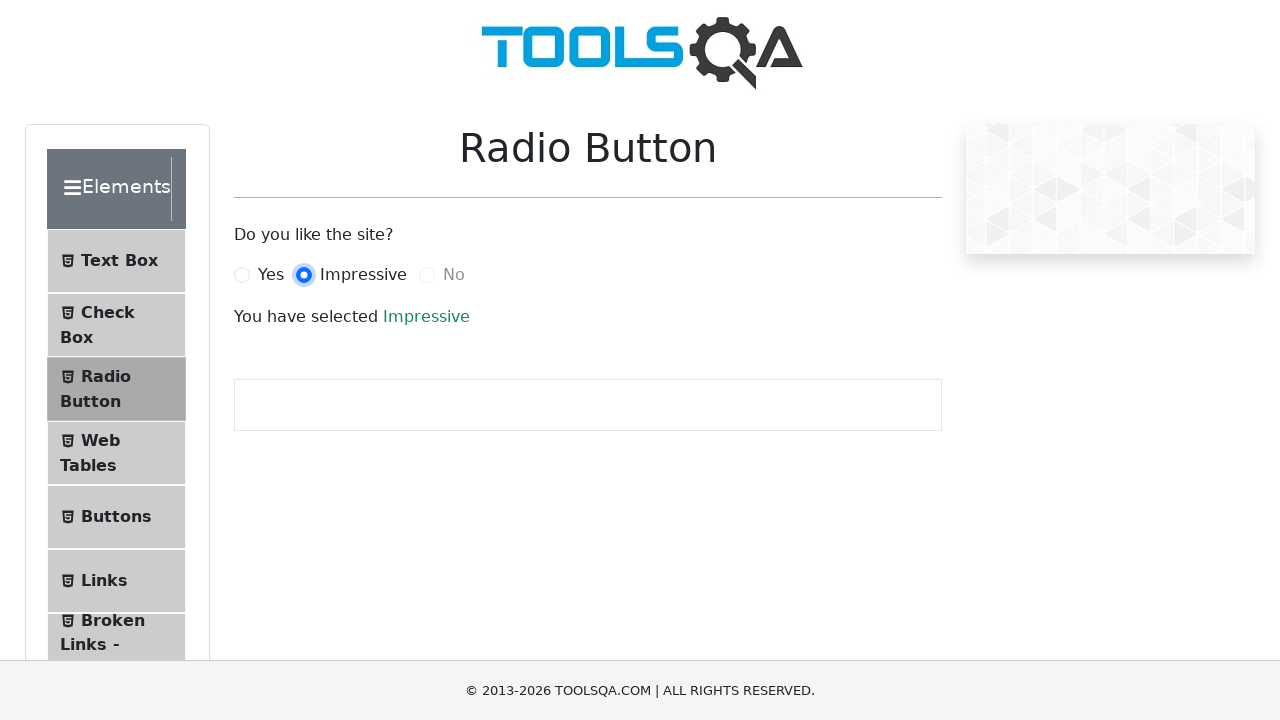